Tests the Portland Maps assessor search functionality by selecting a neighborhood (Alameda) from a dropdown and clicking the search button to perform a property search.

Starting URL: https://www.portlandmaps.com/advanced/?action=assessor

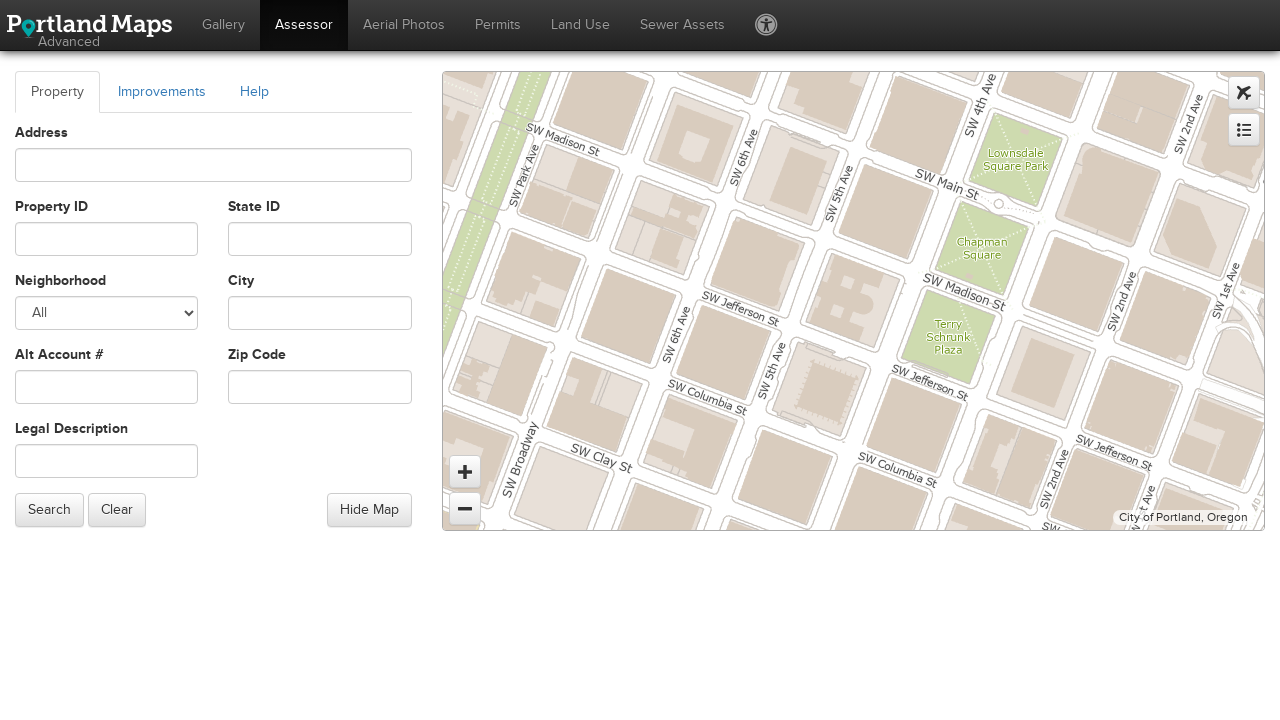

Waited for neighborhood dropdown selector to load
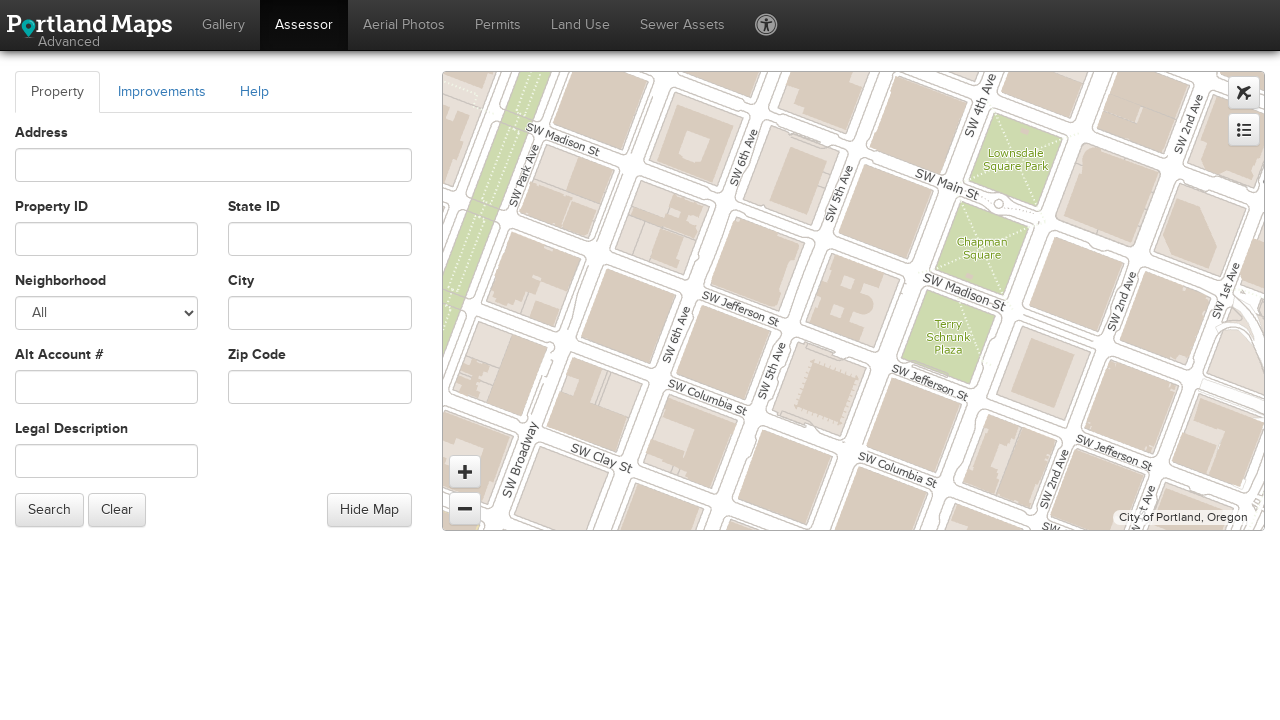

Selected 'ALAMEDA' from neighborhood dropdown on select
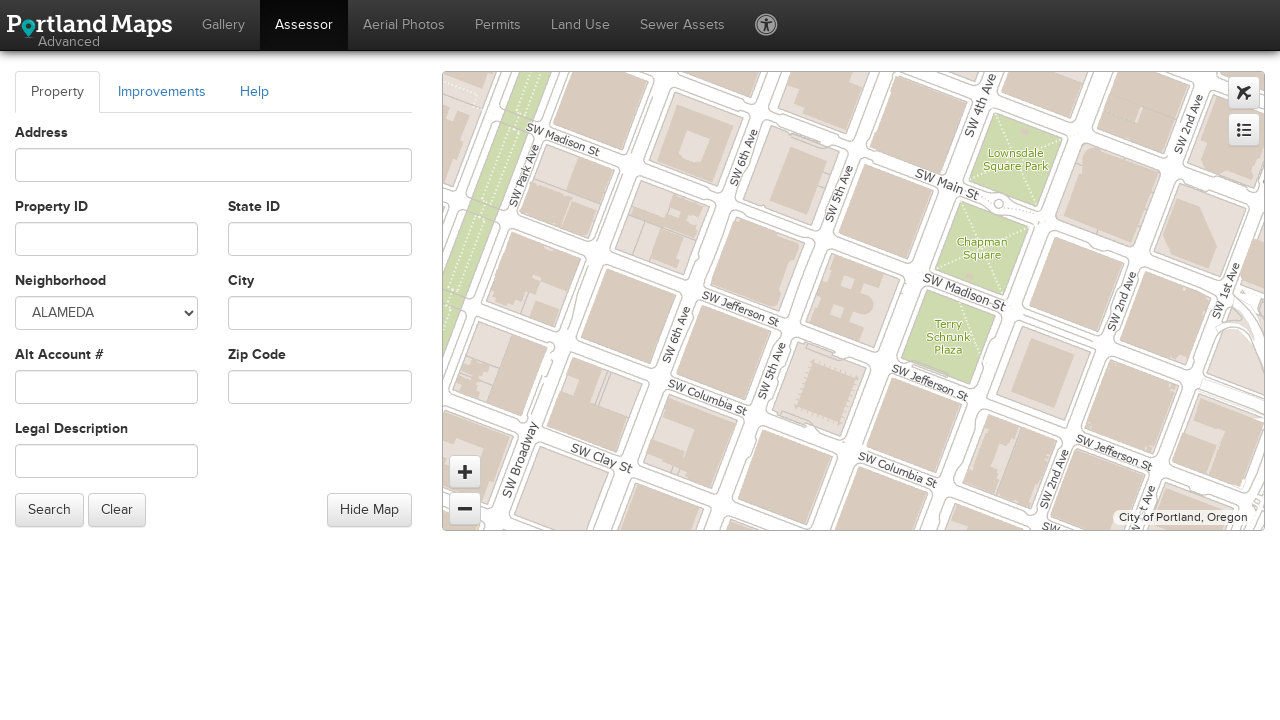

Clicked Search button to perform property search at (50, 510) on button:has-text('Search')
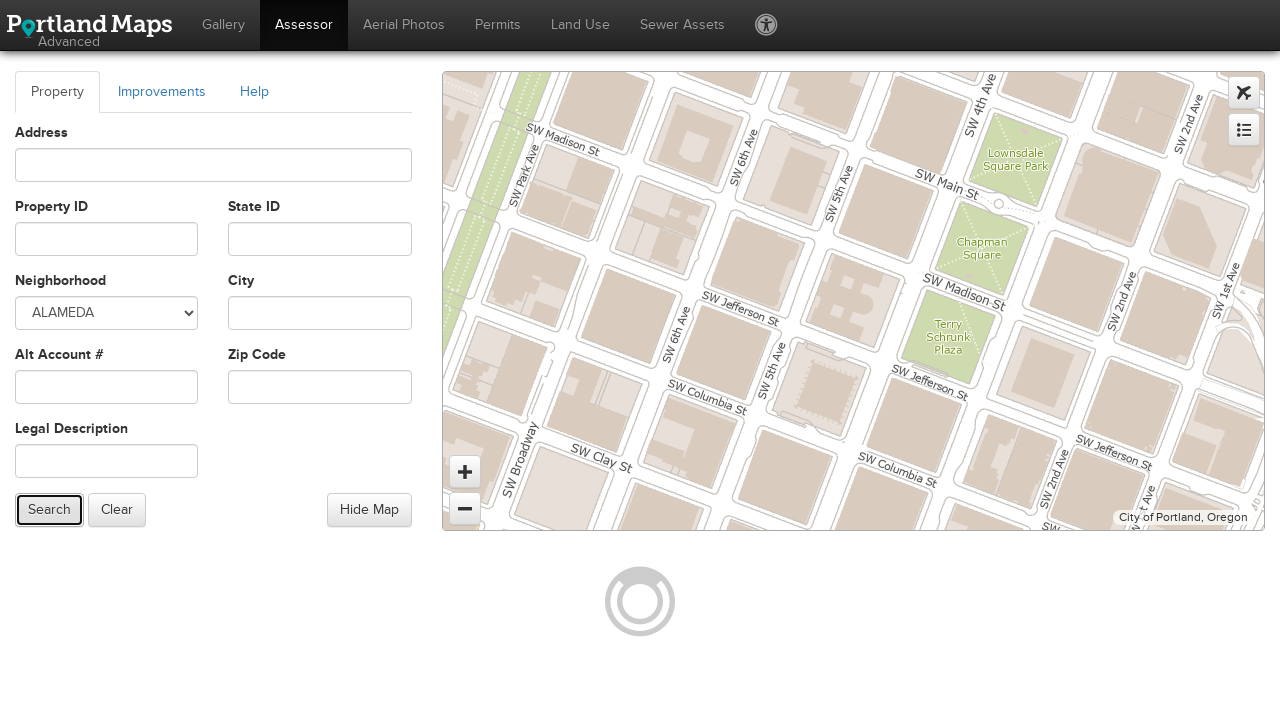

Waited for search results to load
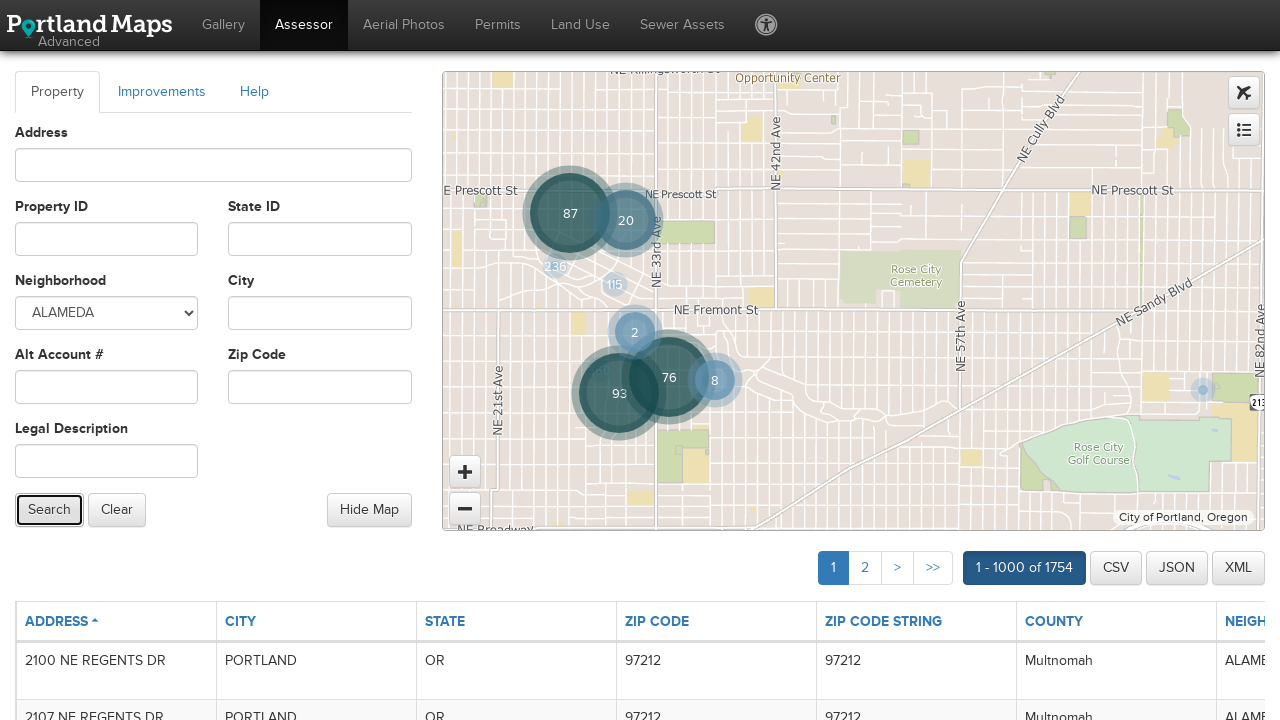

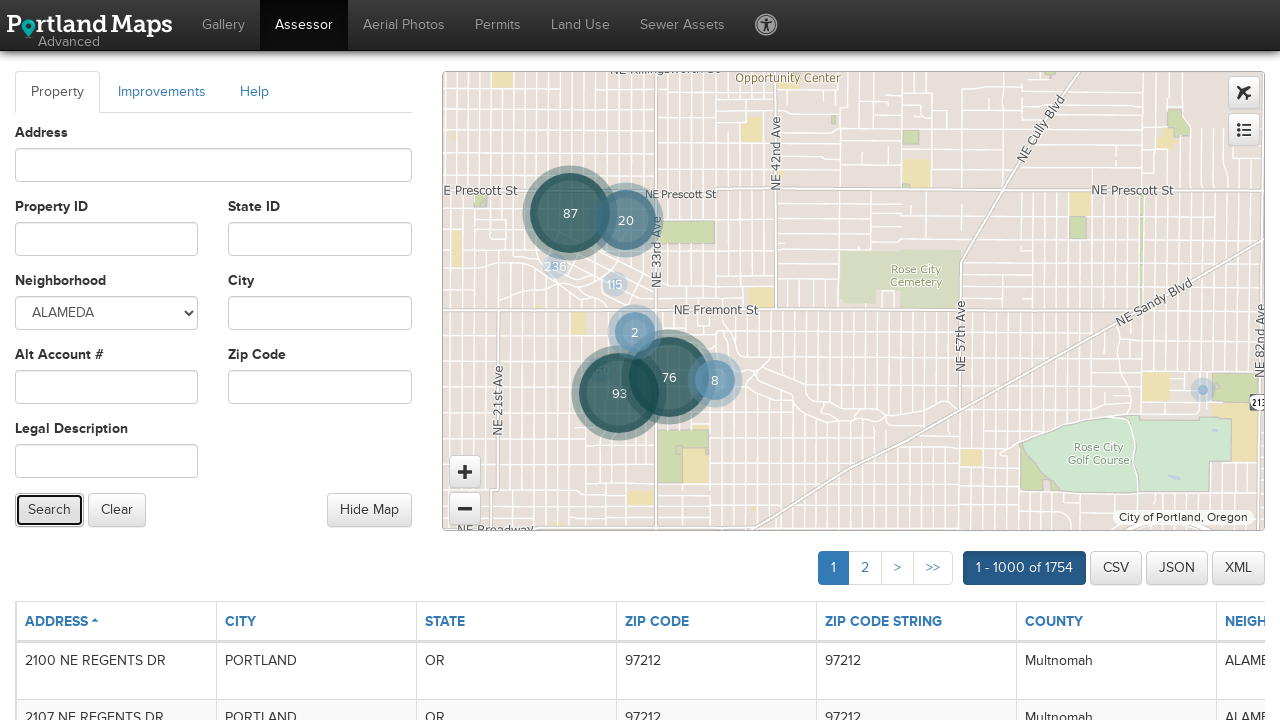